Navigates to Sina mail page and retrieves the placeholder text from the username input field

Starting URL: https://mail.sina.com.cn/#

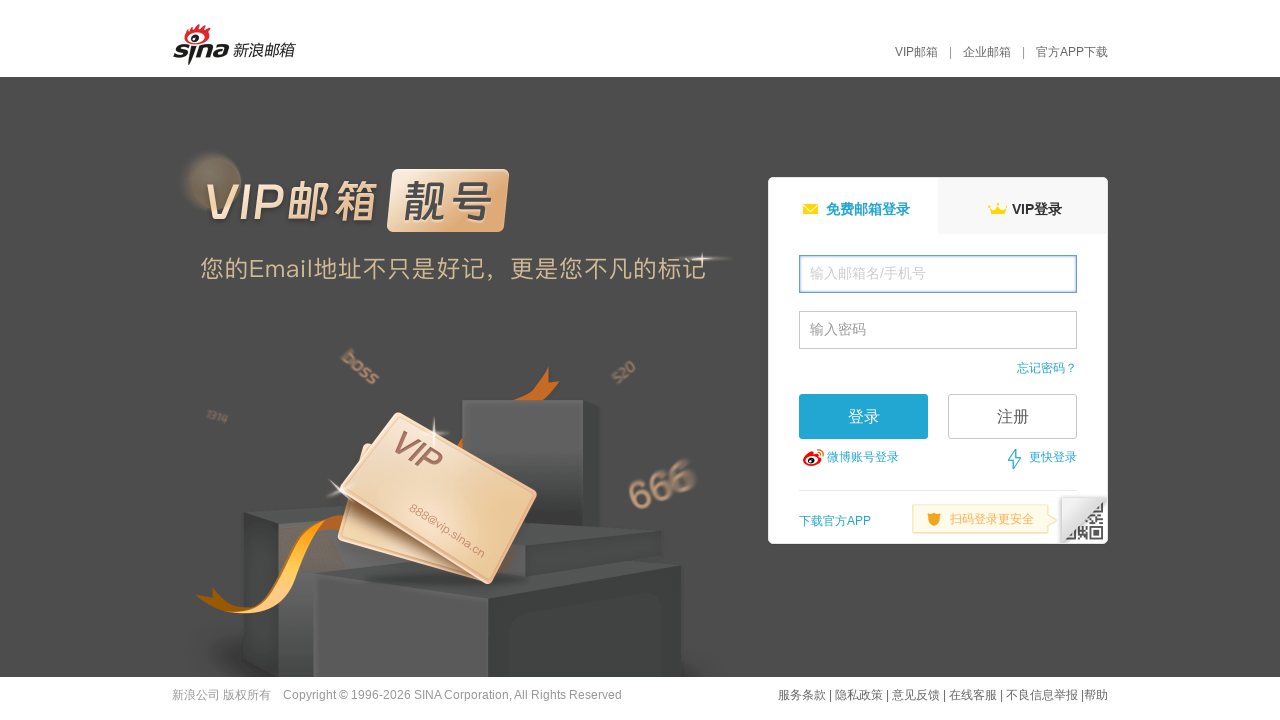

Navigated to Sina mail page
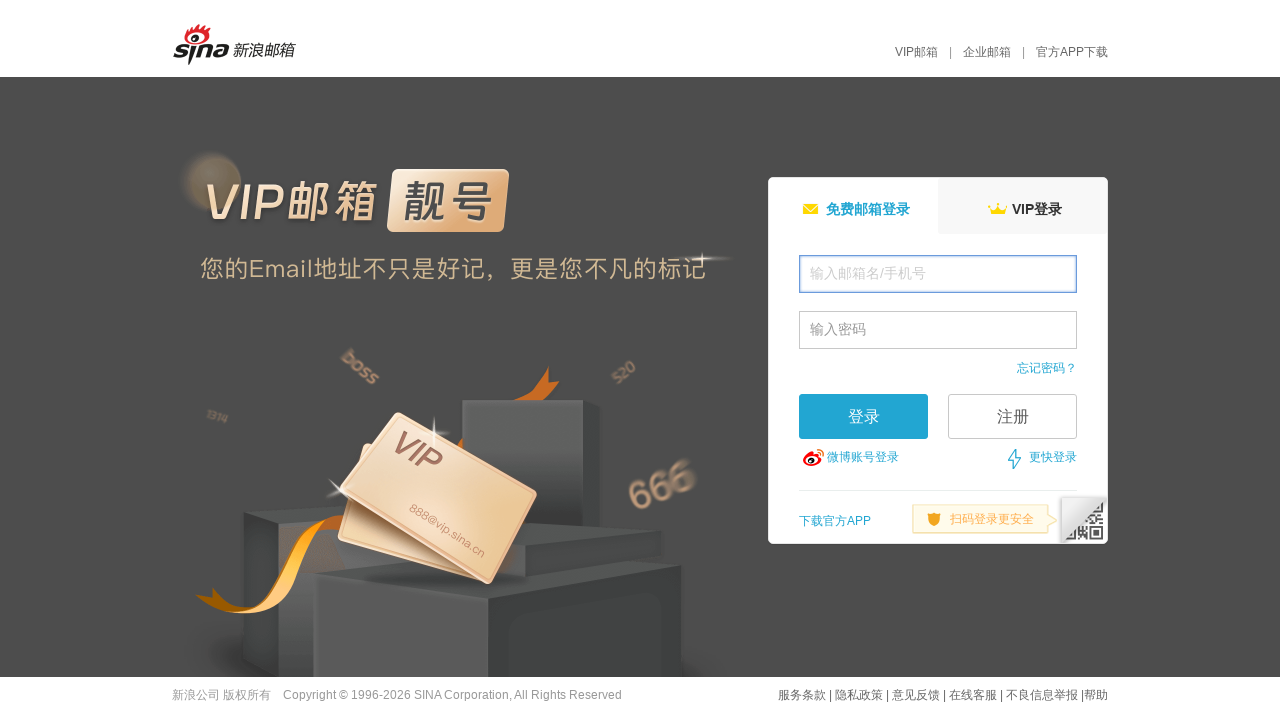

Located username input field with id 'freename'
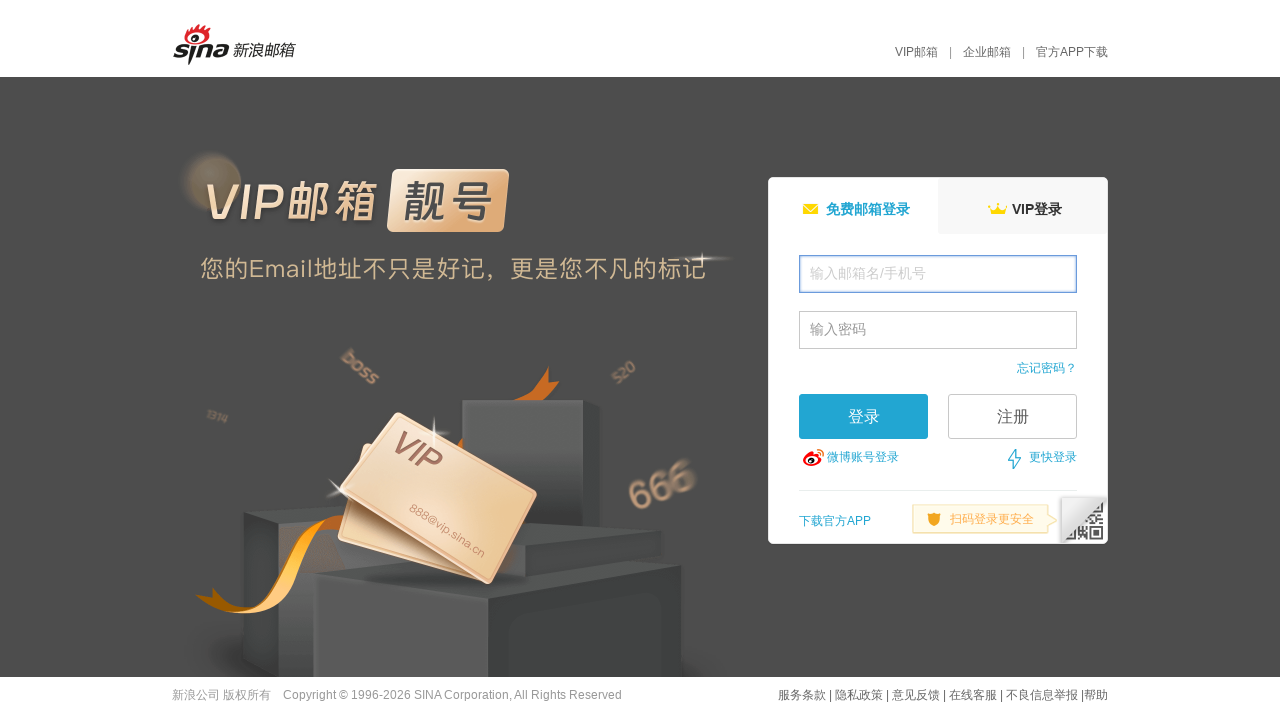

Retrieved placeholder text: 'None'
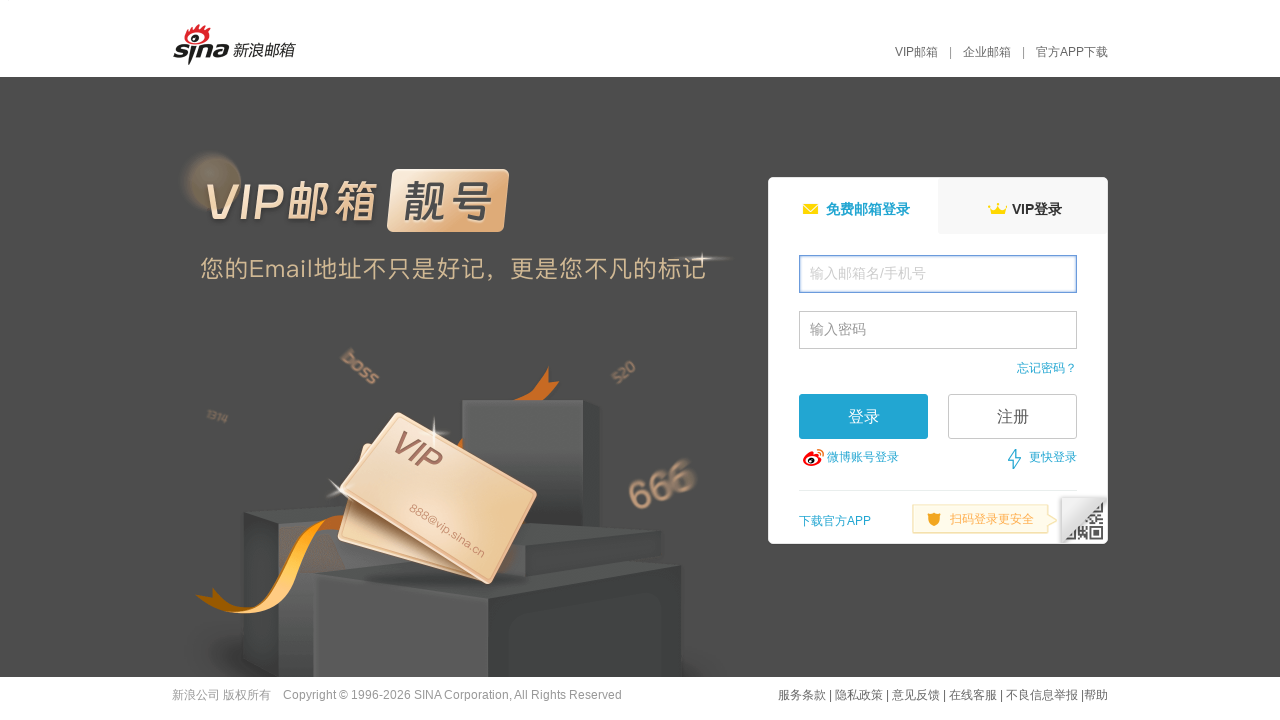

Printed placeholder text to console
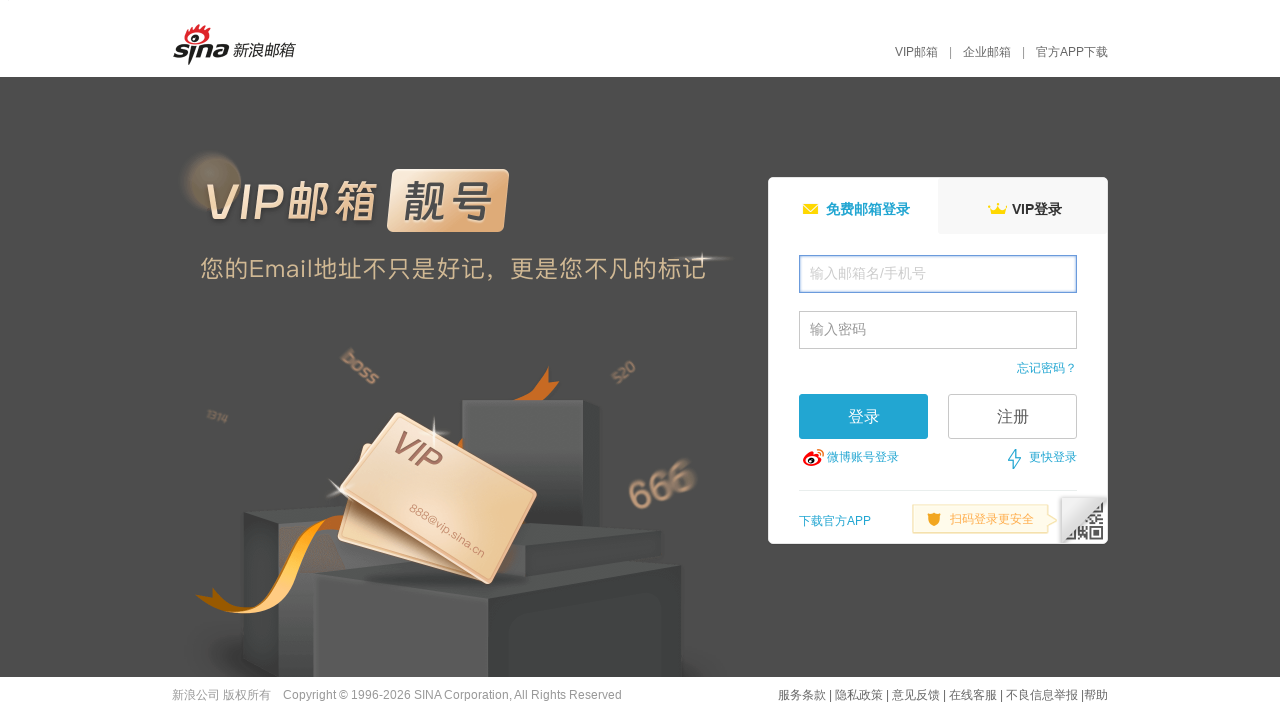

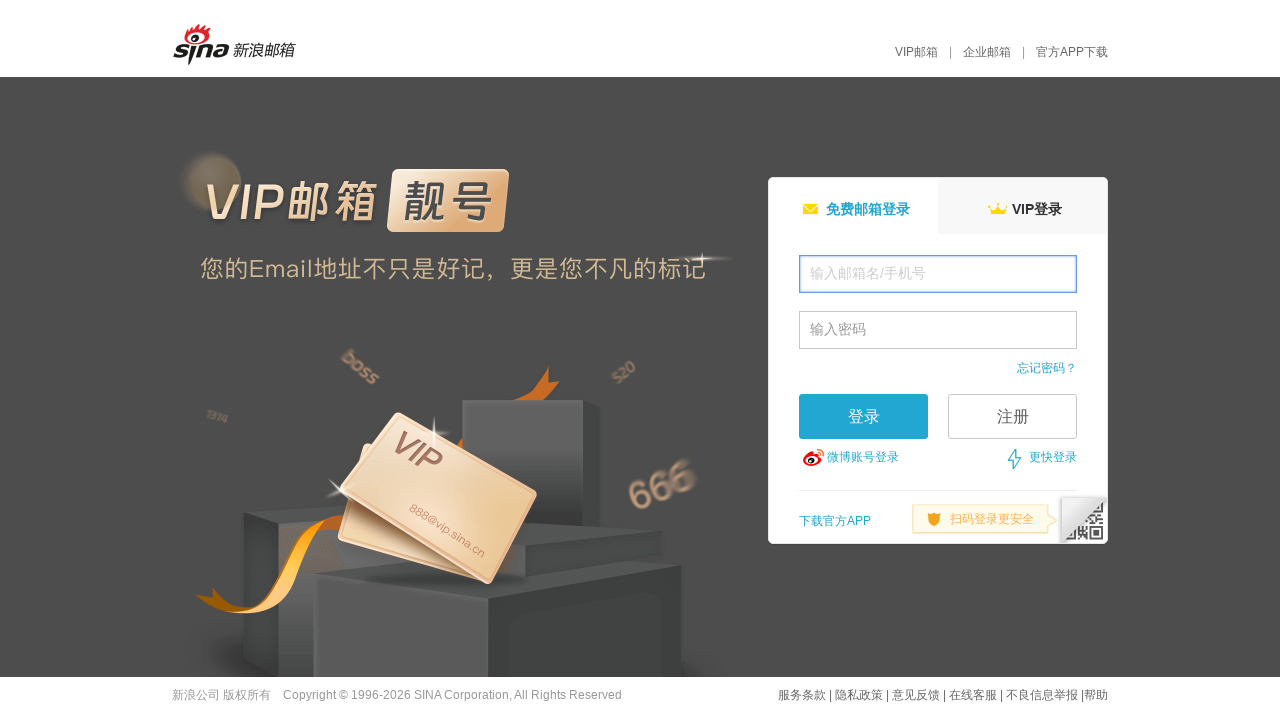